Navigates to a file upload demo page and maximizes the browser window

Starting URL: https://demo.guru99.com/test/upload/

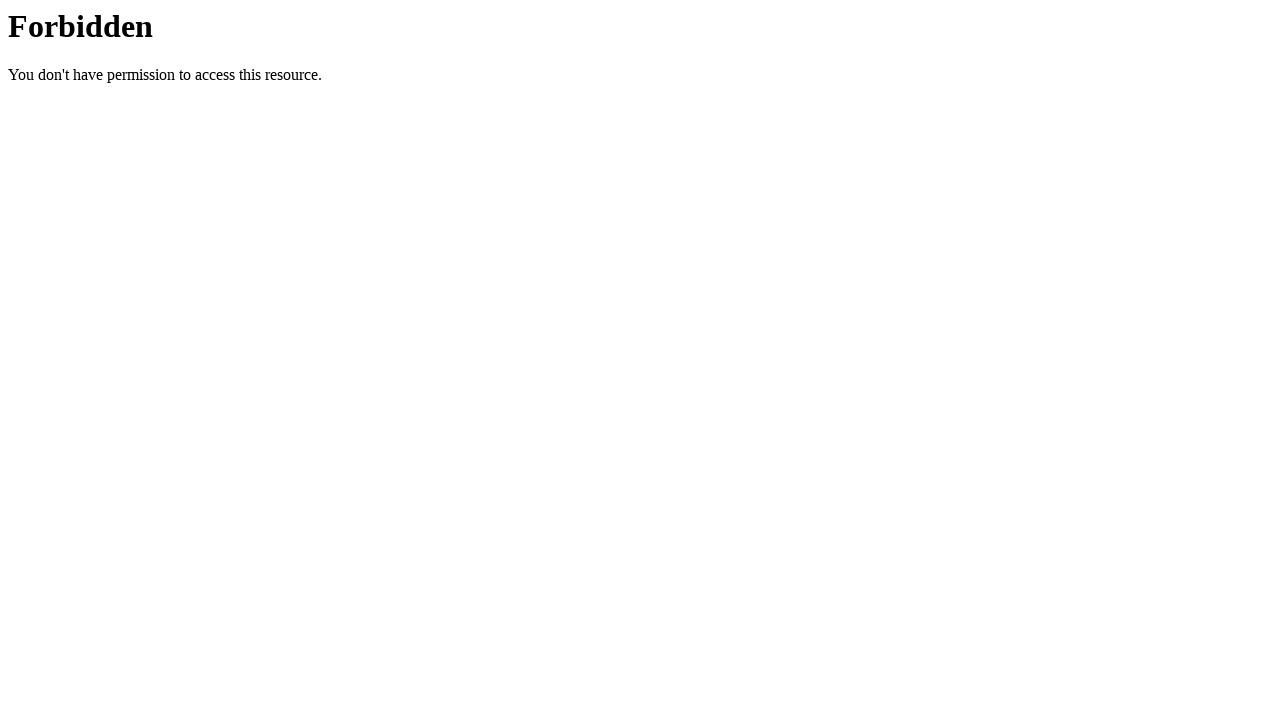

Page fully loaded and network idle
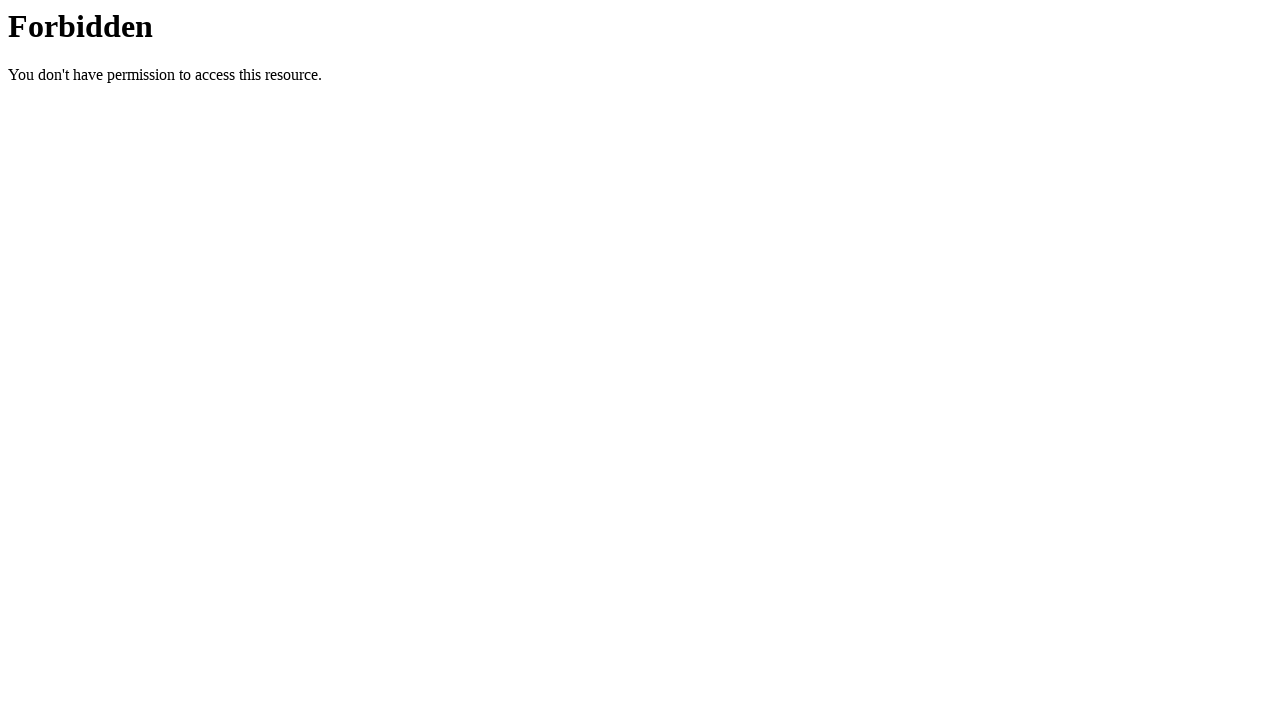

Browser window maximized to 1920x1080
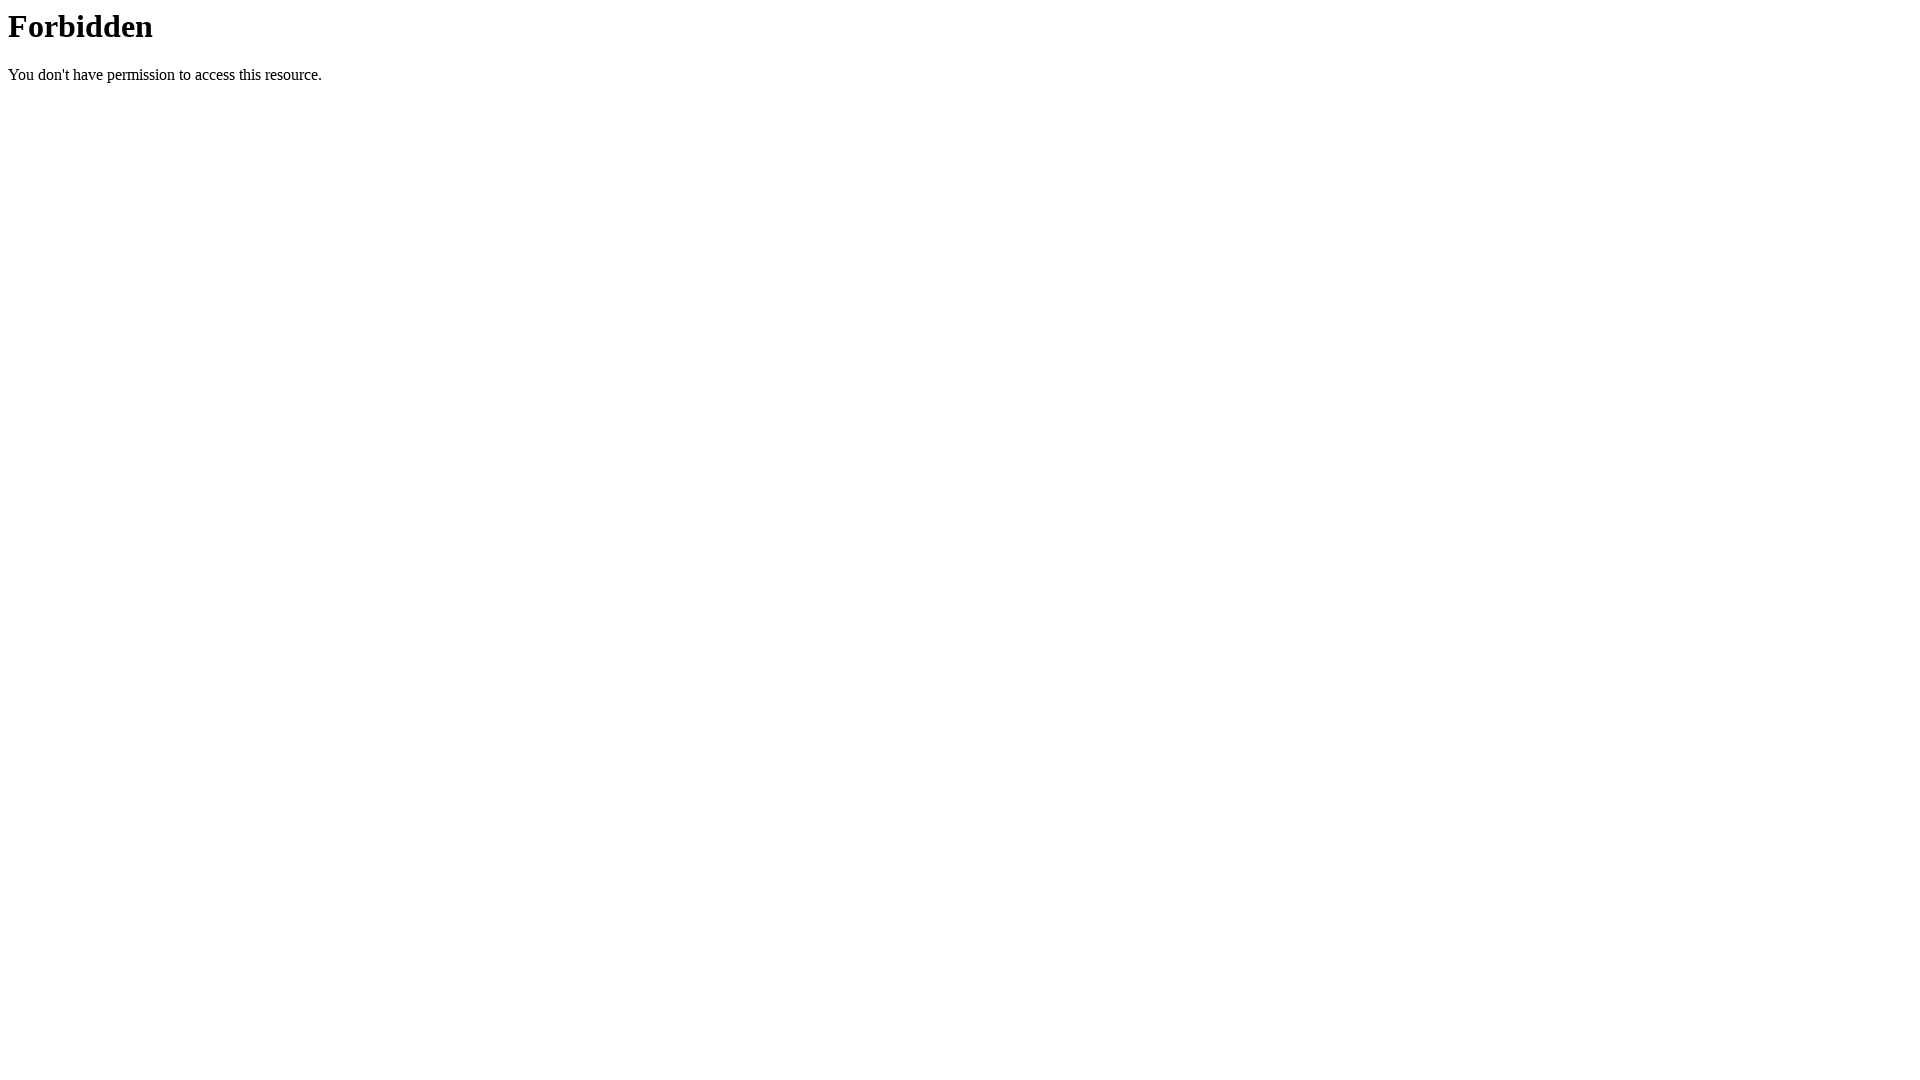

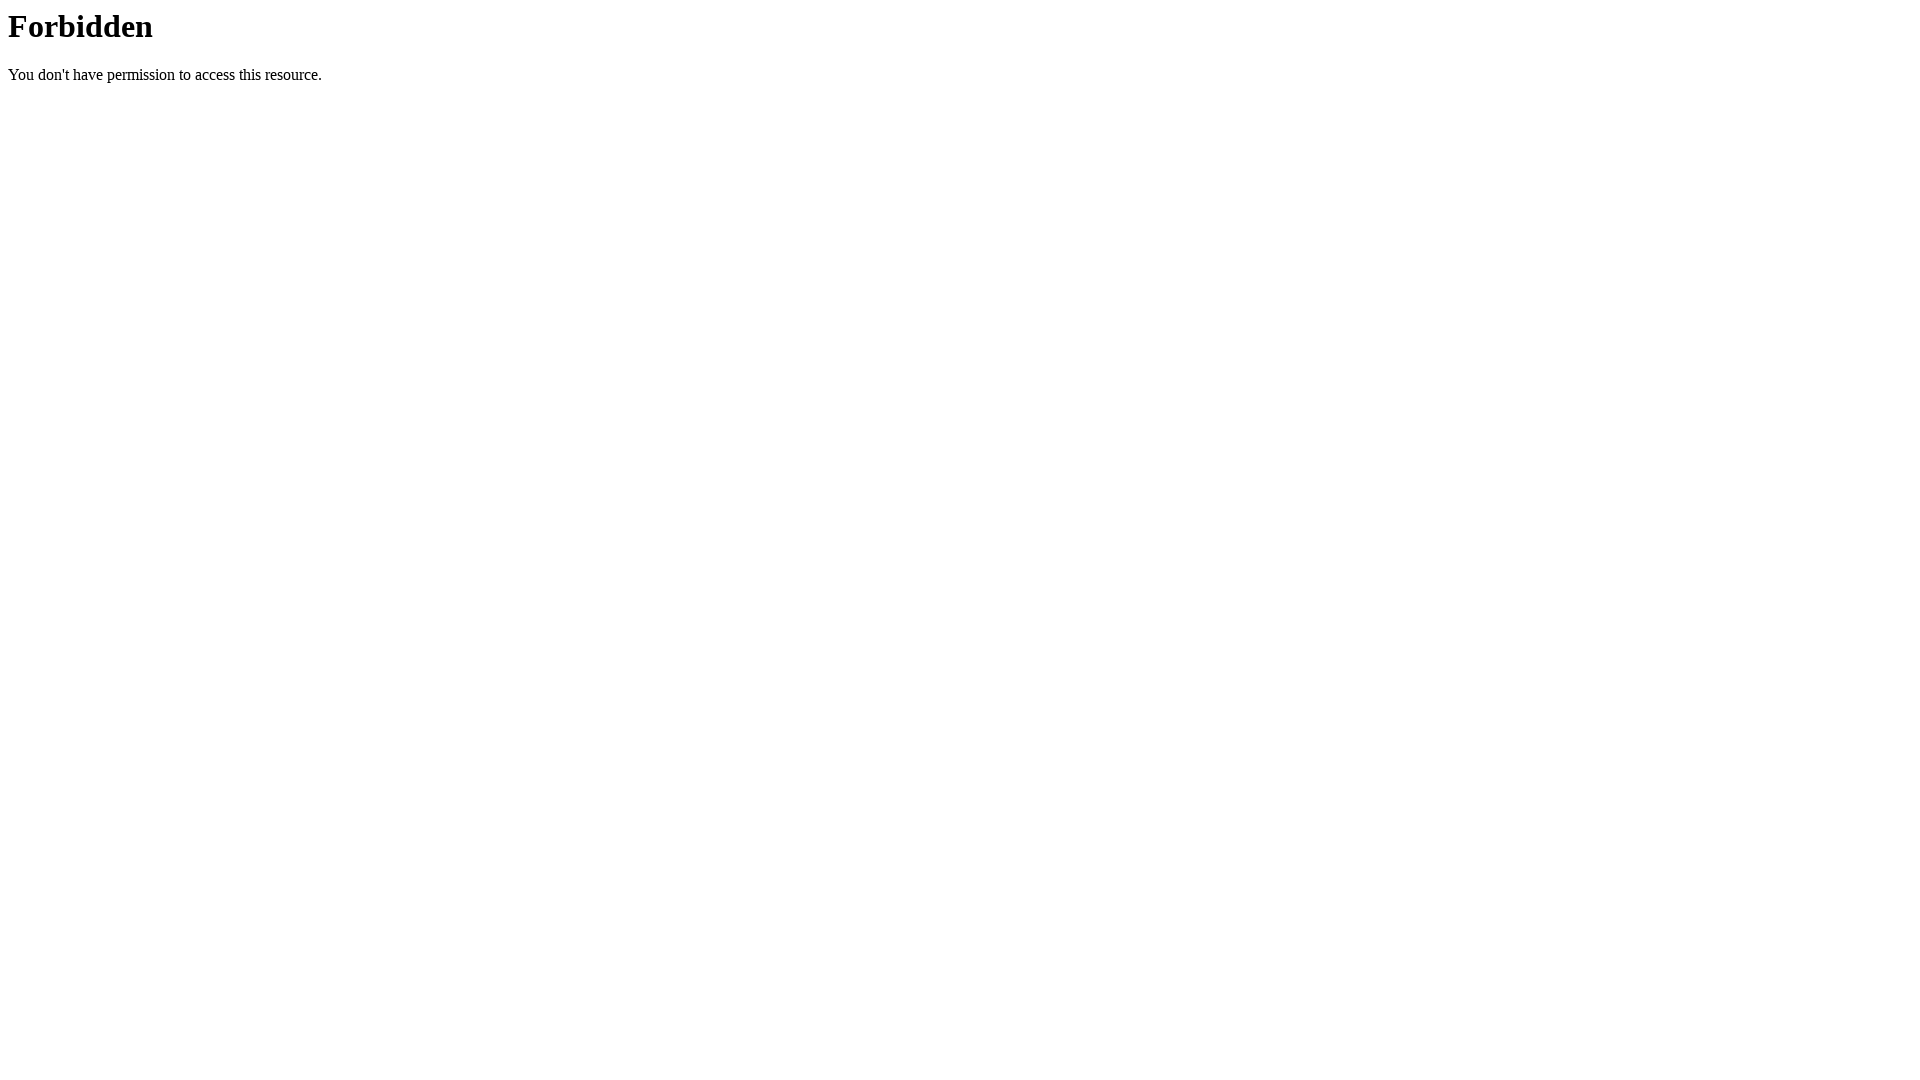